Tests clicking on a collapsible element and then navigating to the About page by waiting for the about link to be clickable using a WebElement reference

Starting URL: https://eviltester.github.io/synchole/collapseable.html

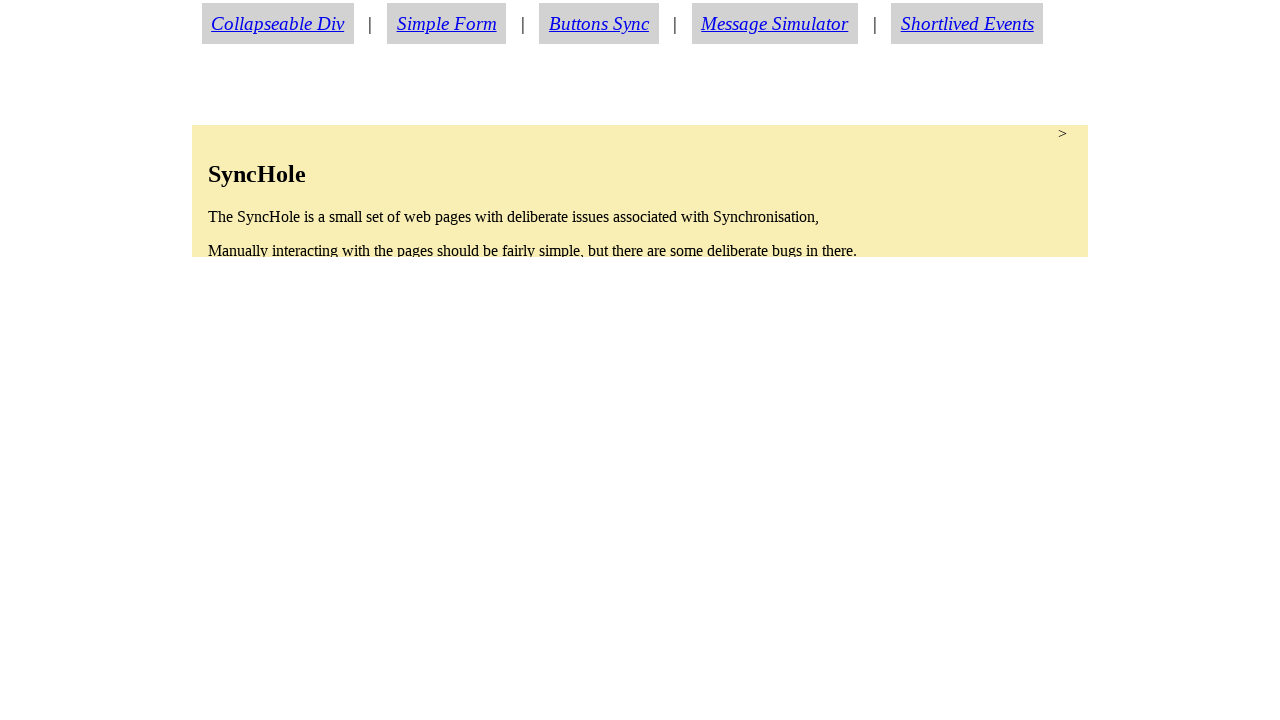

Clicked collapsible div to expand it at (640, 191) on div#collapsable
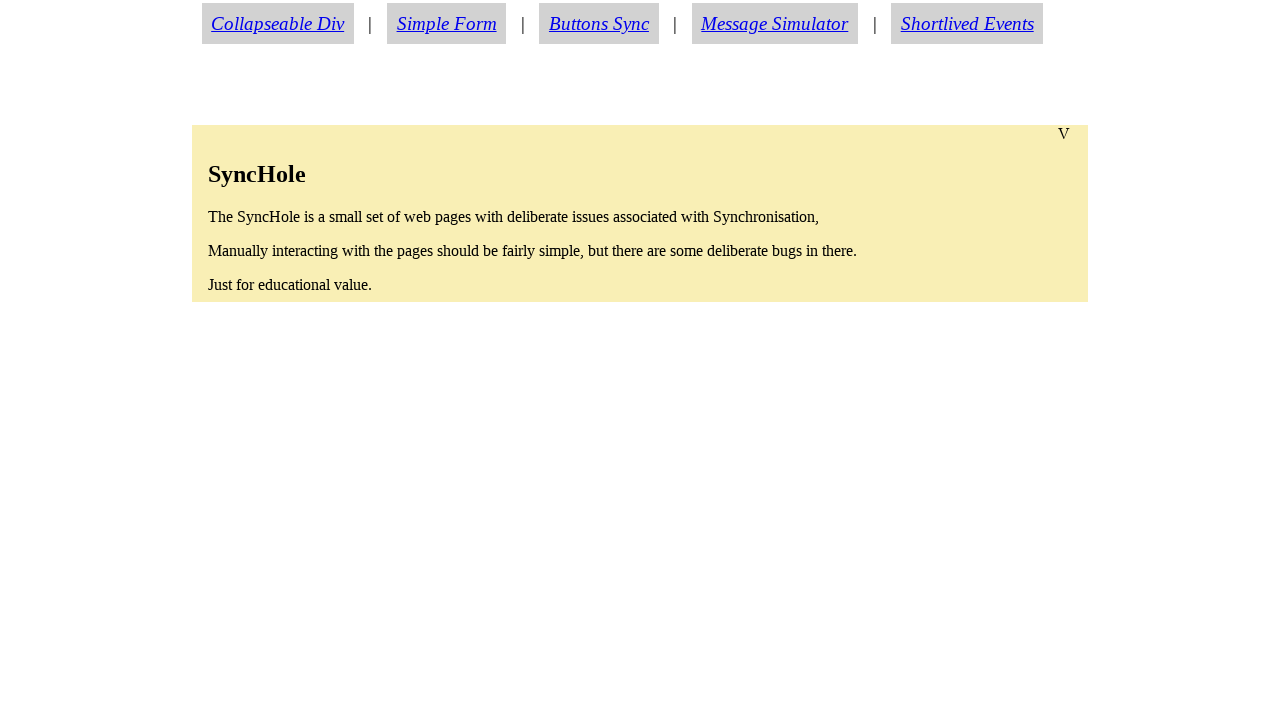

Waited for about link to become visible after expansion
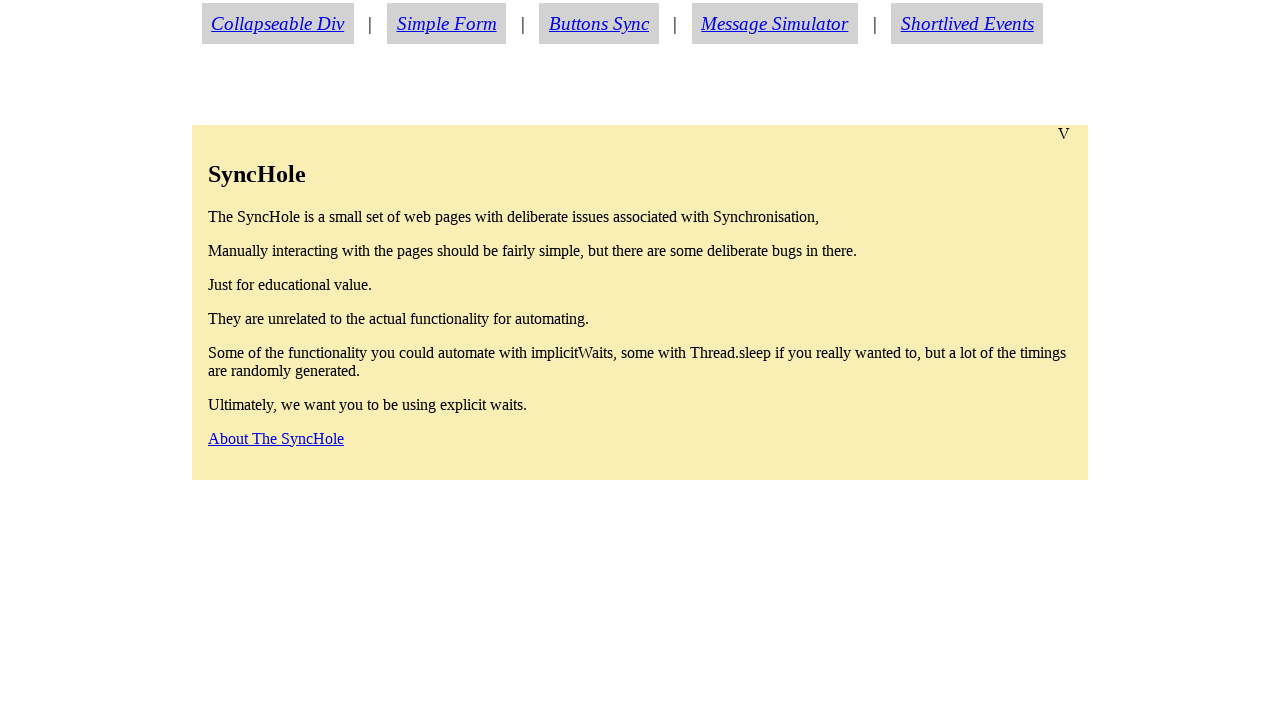

Clicked about link to navigate to About page at (276, 438) on #aboutlink
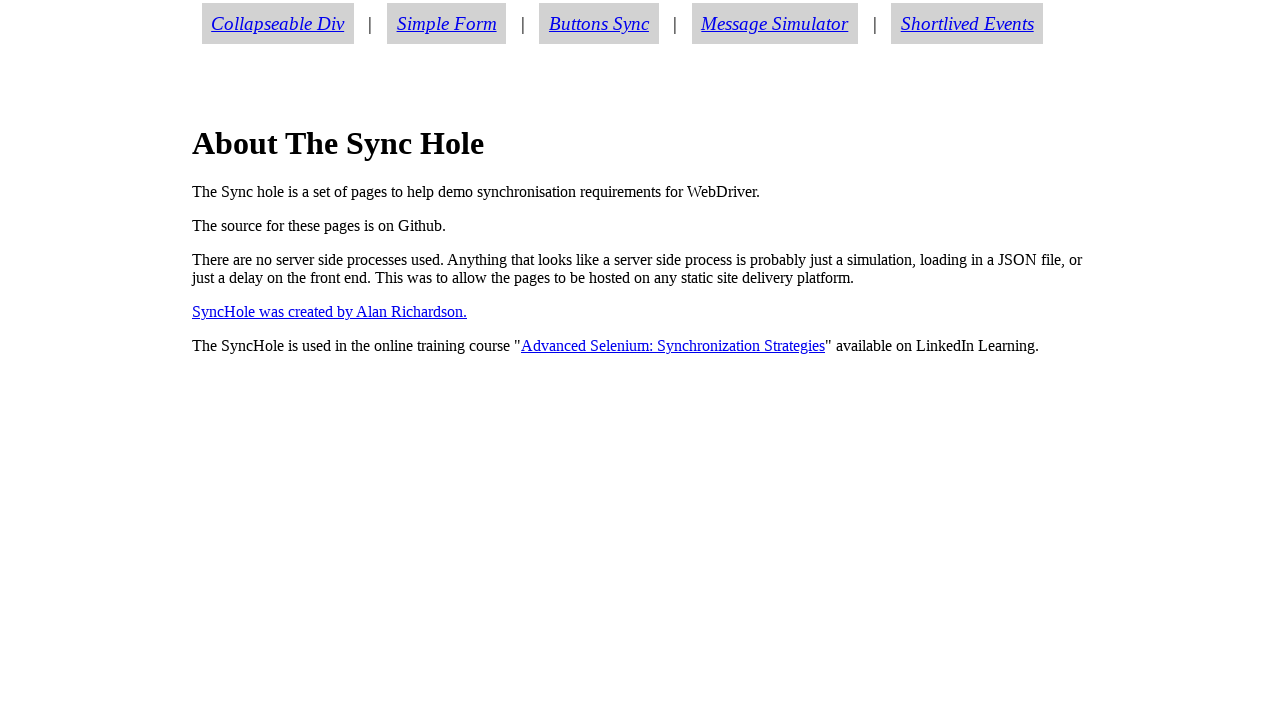

Verified navigation to About page by confirming 'About The Sync Hole' heading is present
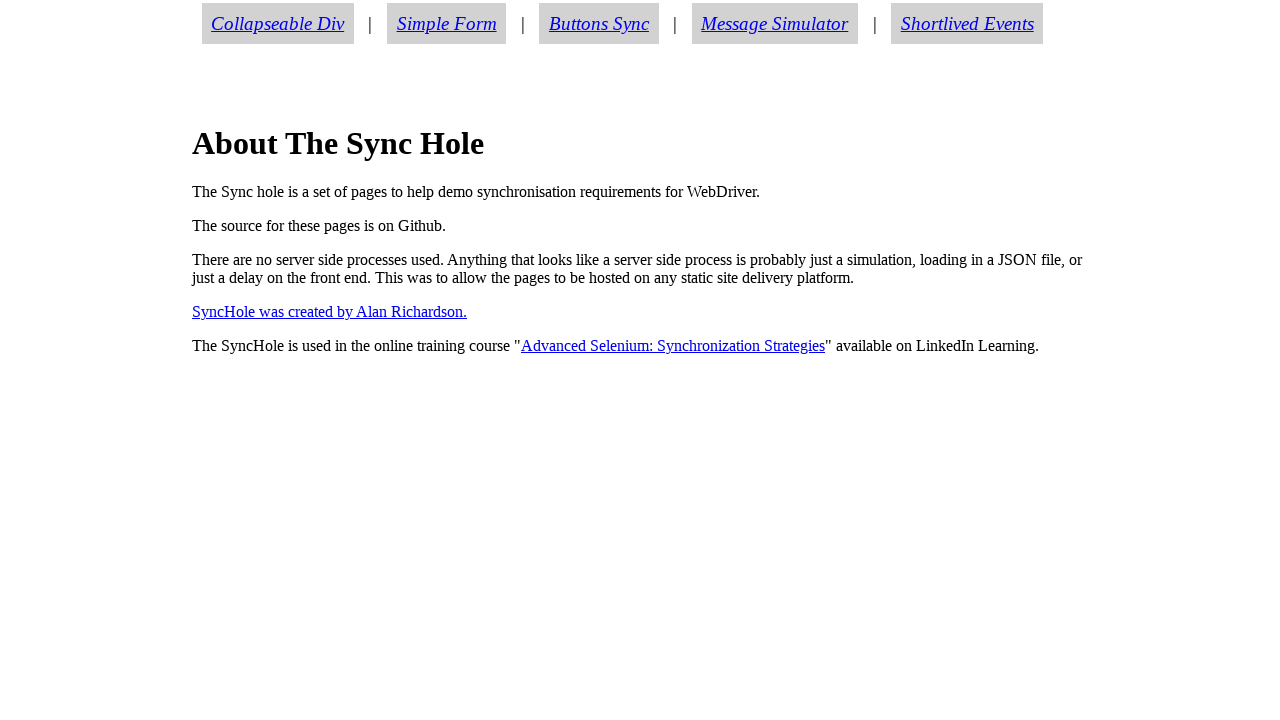

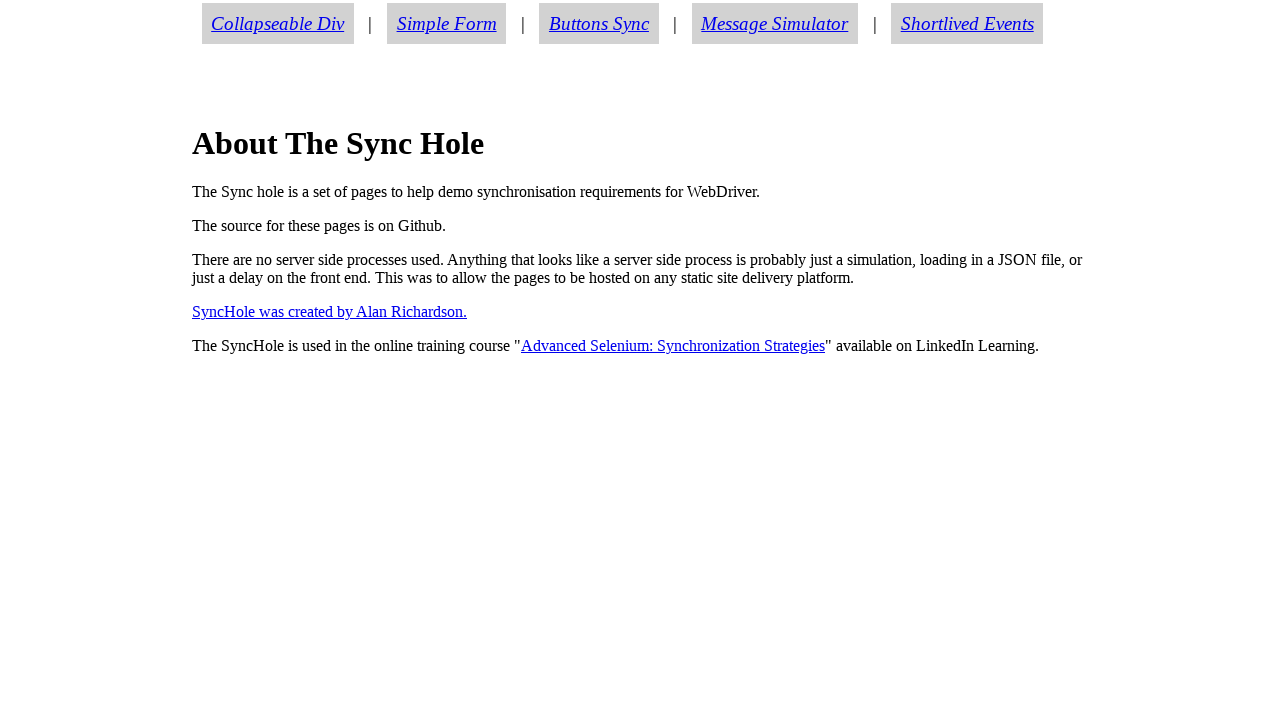